Tests HTML4 drag and drop functionality by dragging a small circle element and dropping it onto a larger circle target

Starting URL: https://automationfc.github.io/kendo-drag-drop/

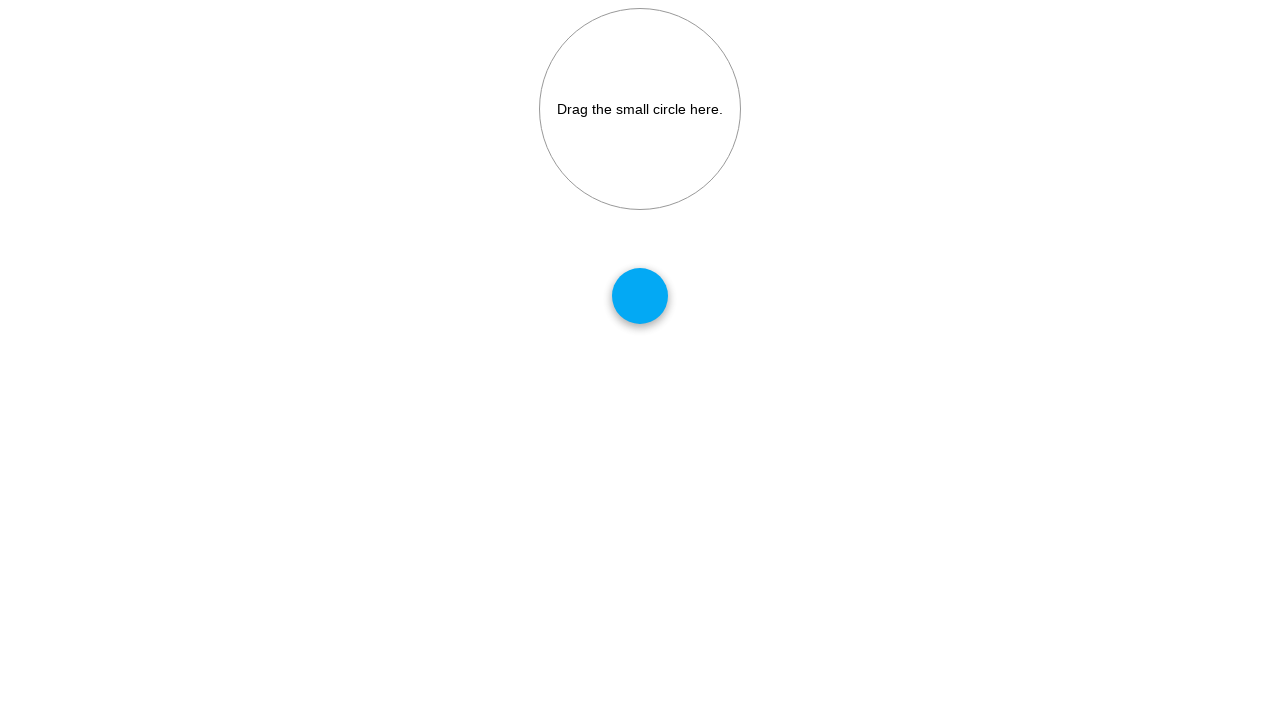

Located small circle element with id 'draggable'
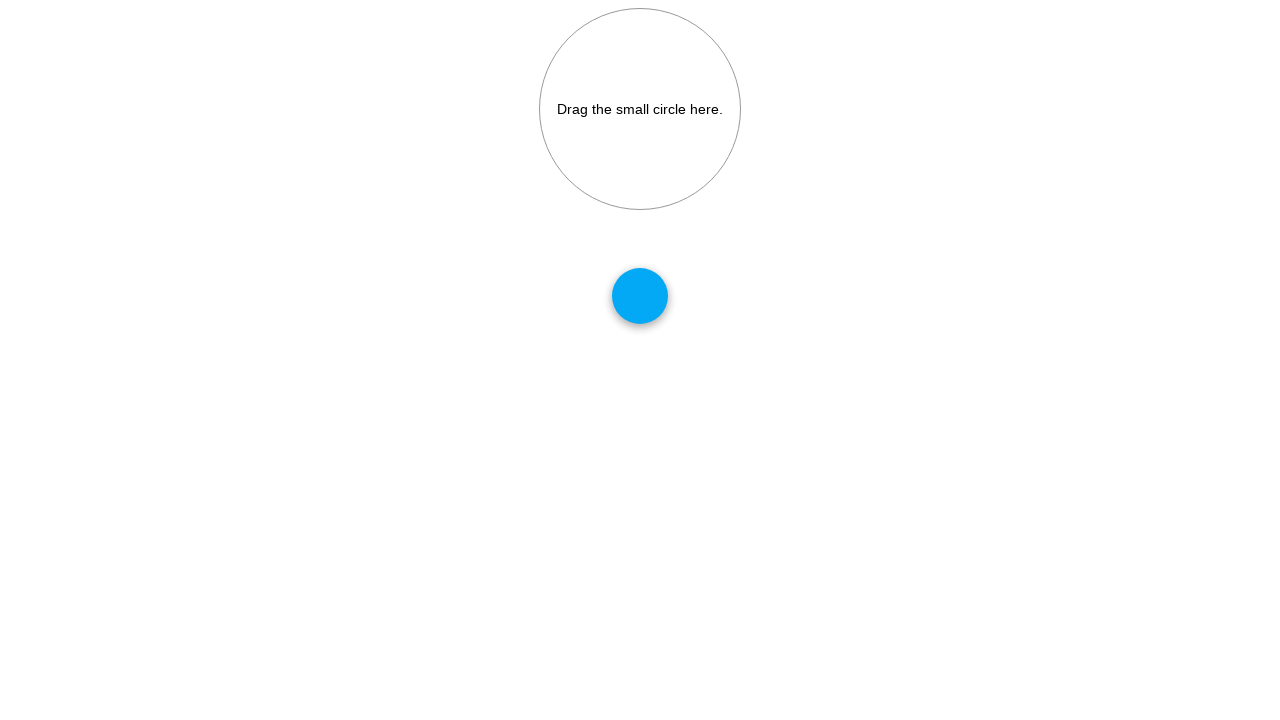

Located large circle target element with id 'droptarget'
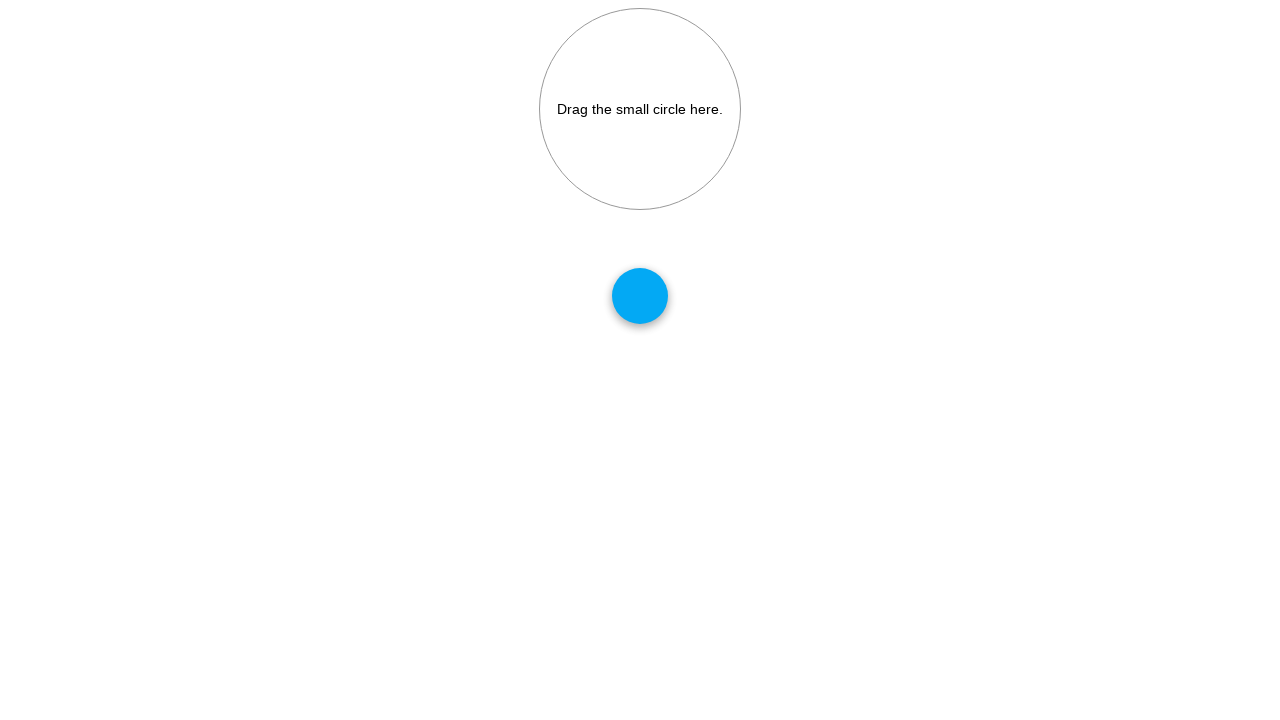

Dragged small circle and dropped it onto large circle target at (640, 109)
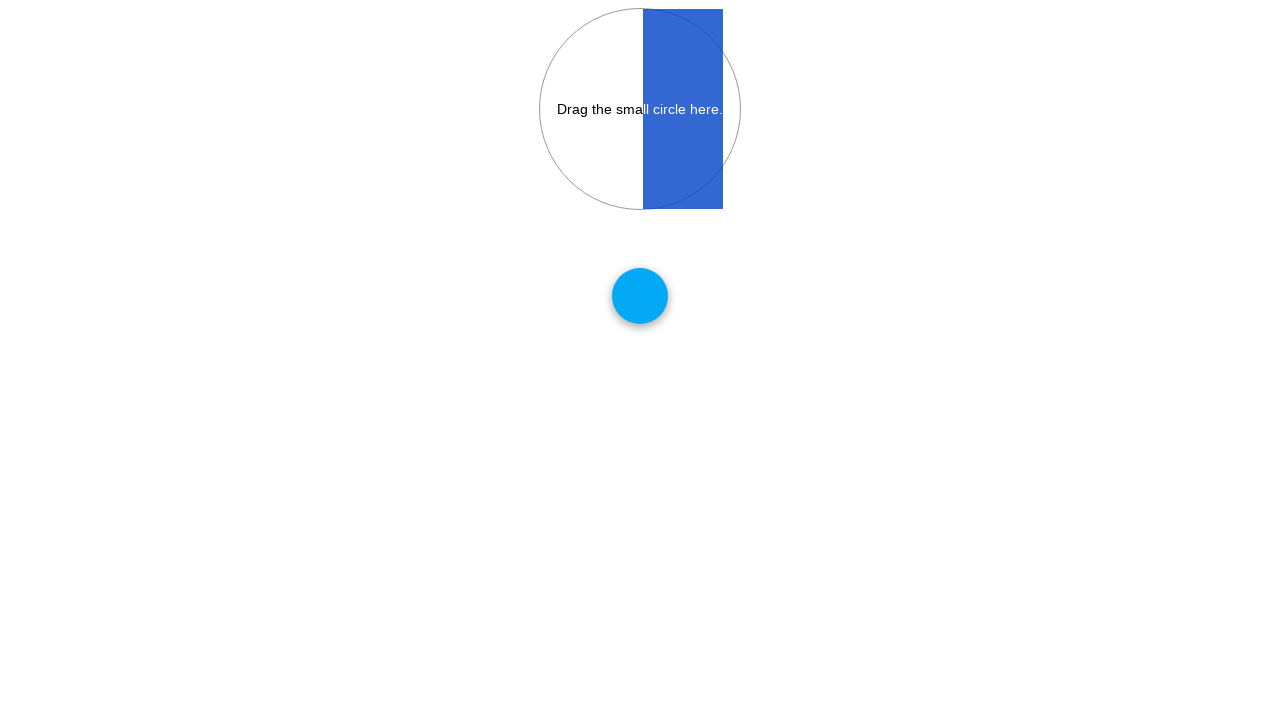

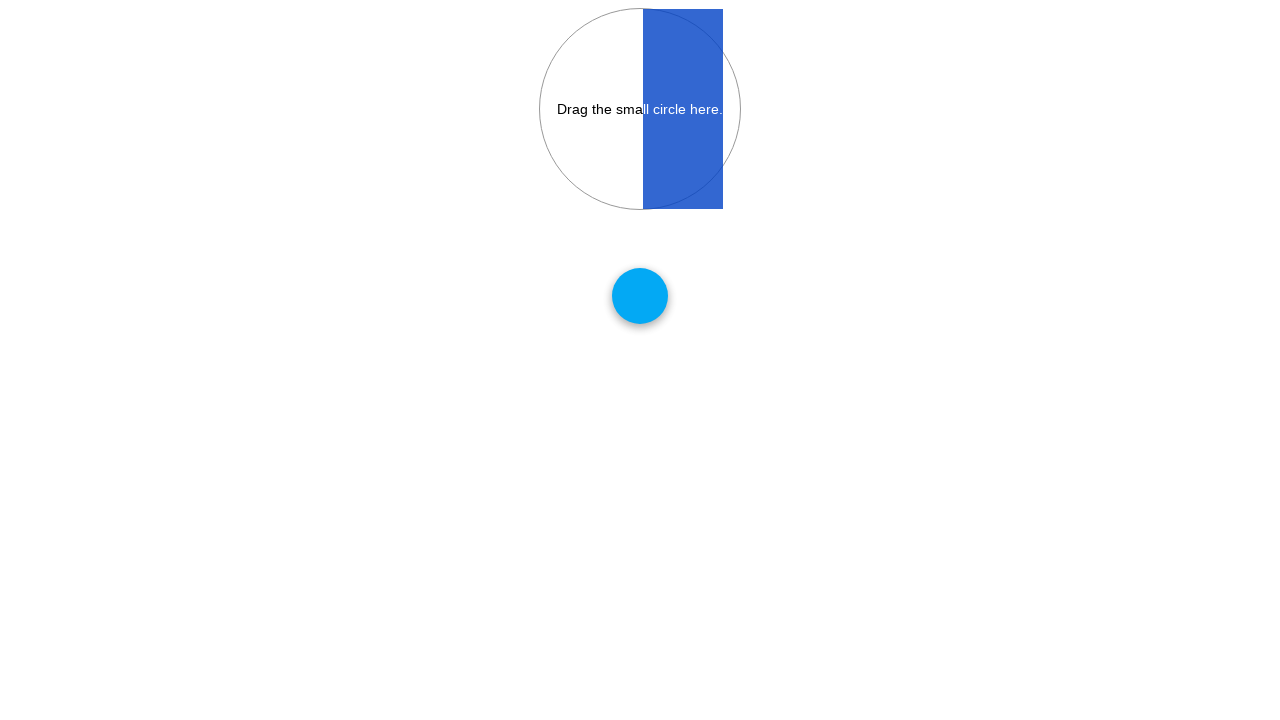